Tests geolocation override functionality by setting custom coordinates (Eiffel Tower location), clicking a button to retrieve the browser's geolocation, and verifying that coordinates are displayed.

Starting URL: https://bonigarcia.dev/selenium-webdriver-java/geolocation.html

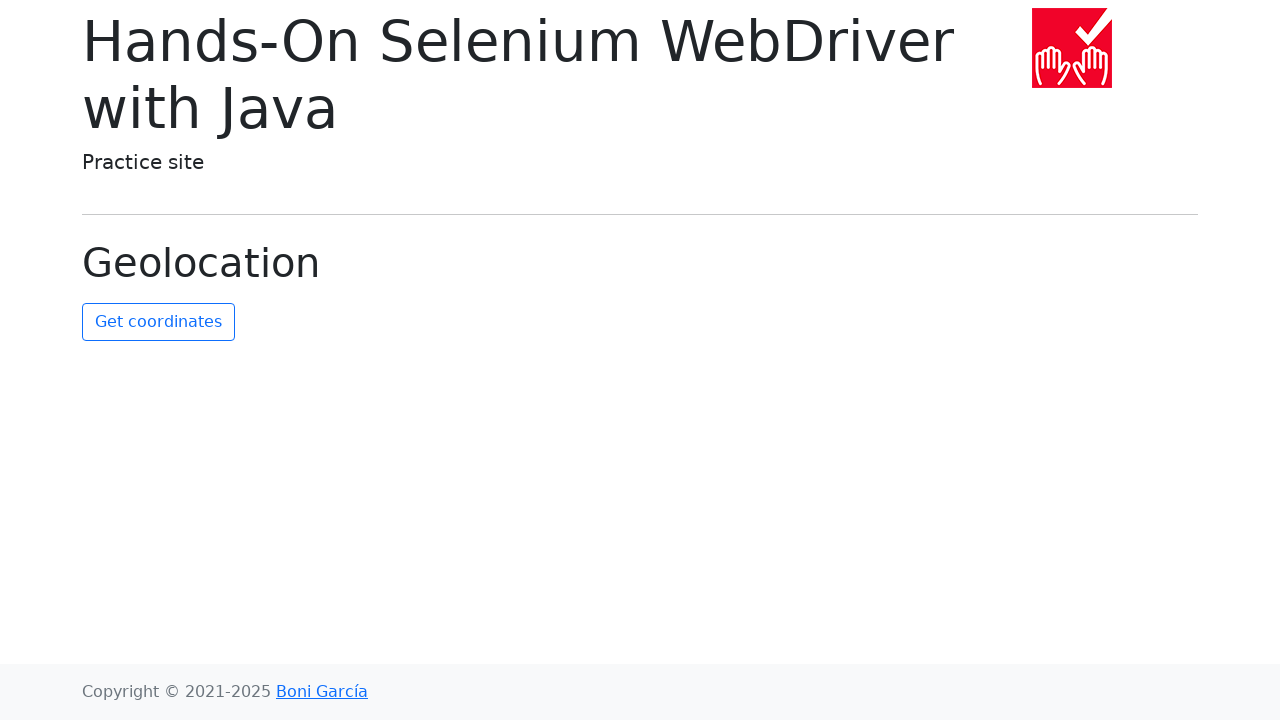

Granted geolocation permissions to browser context
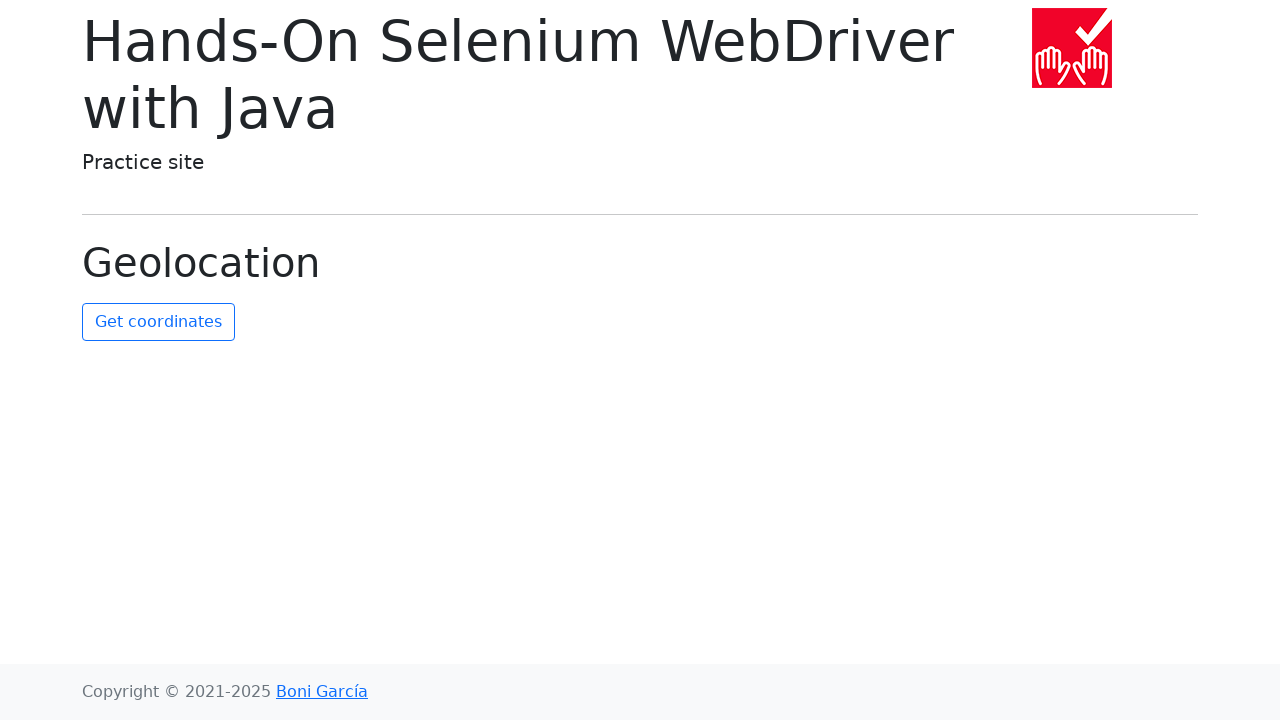

Set geolocation to Eiffel Tower coordinates (48.8584, 2.2945)
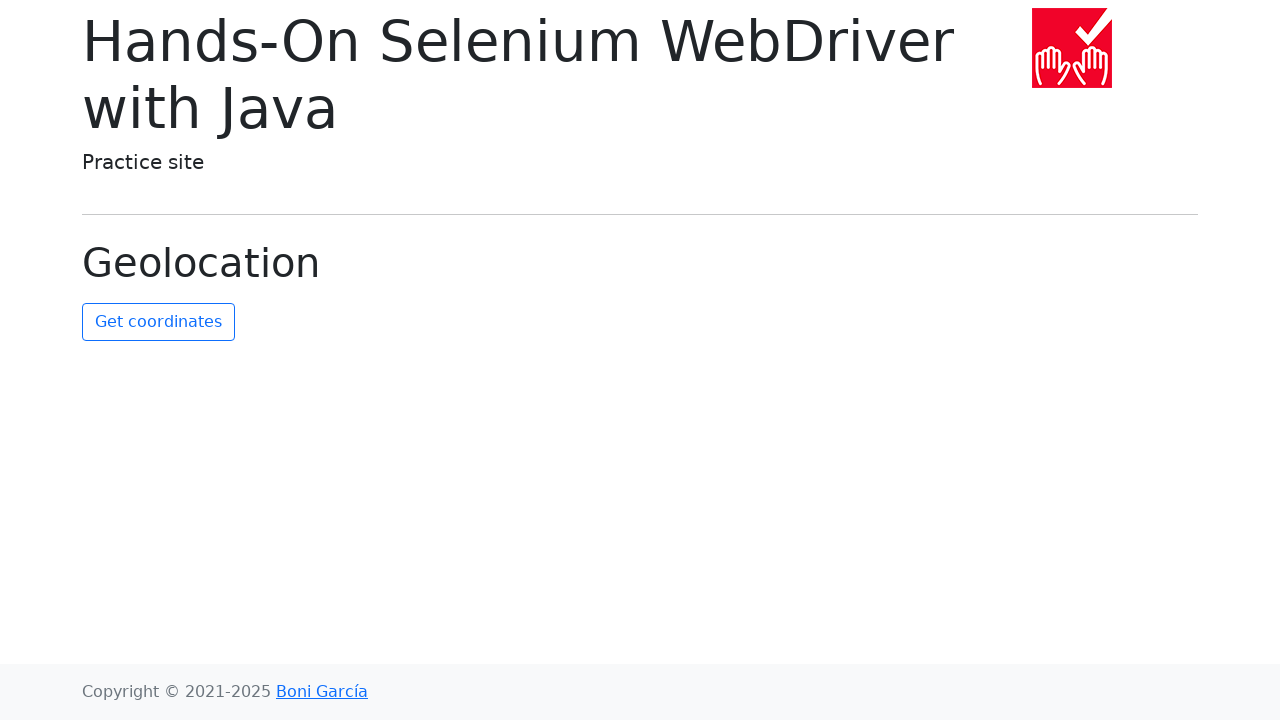

Reloaded page to apply geolocation override
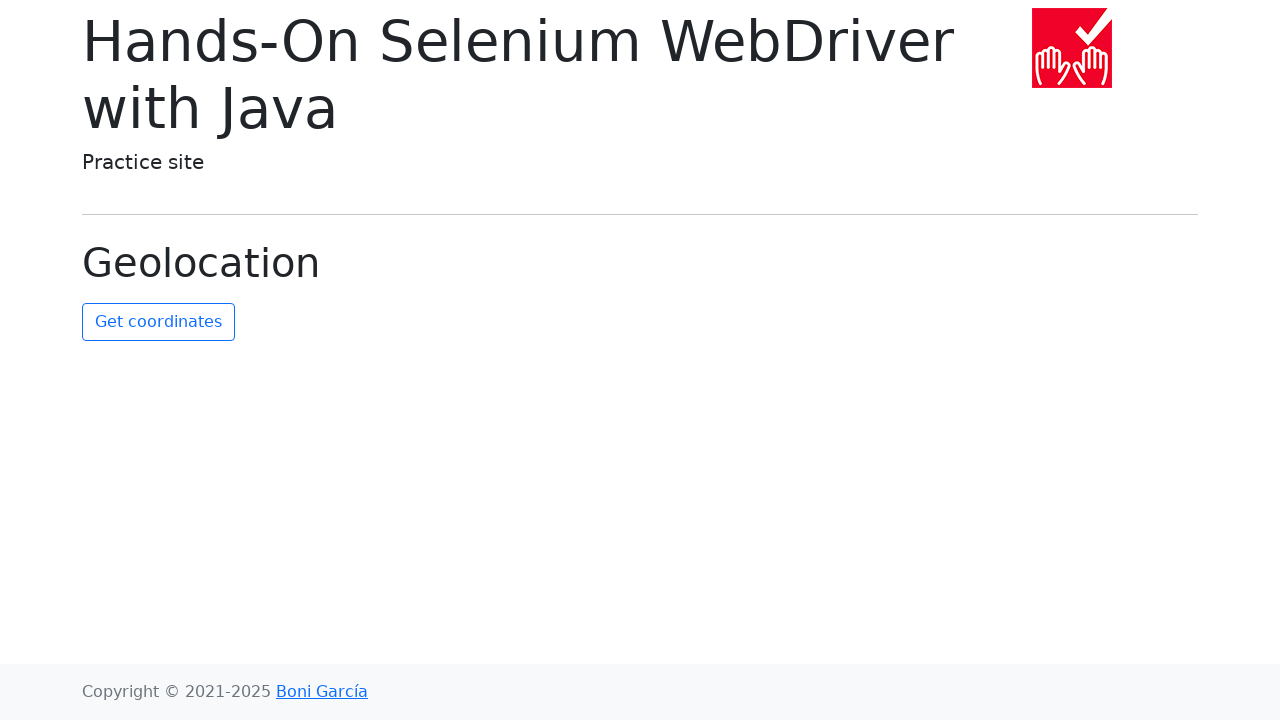

Clicked 'Get Coordinates' button to retrieve browser geolocation at (158, 322) on #get-coordinates
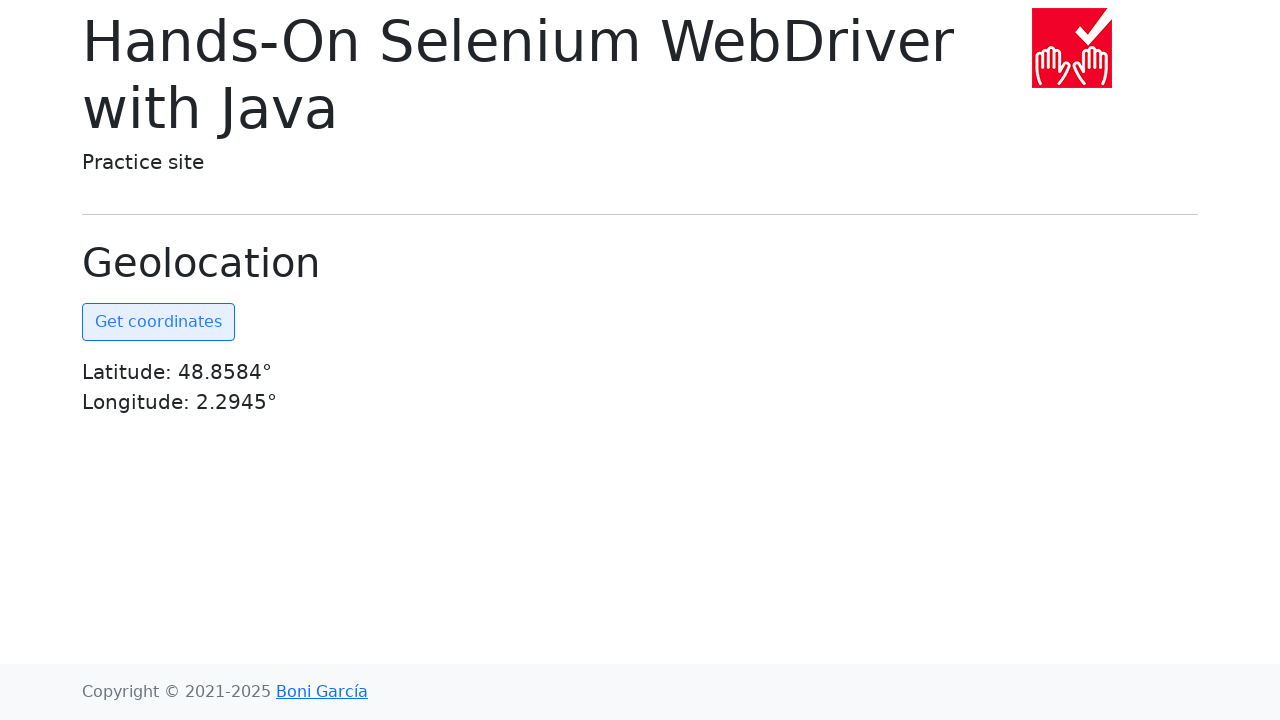

Coordinates element became visible on page
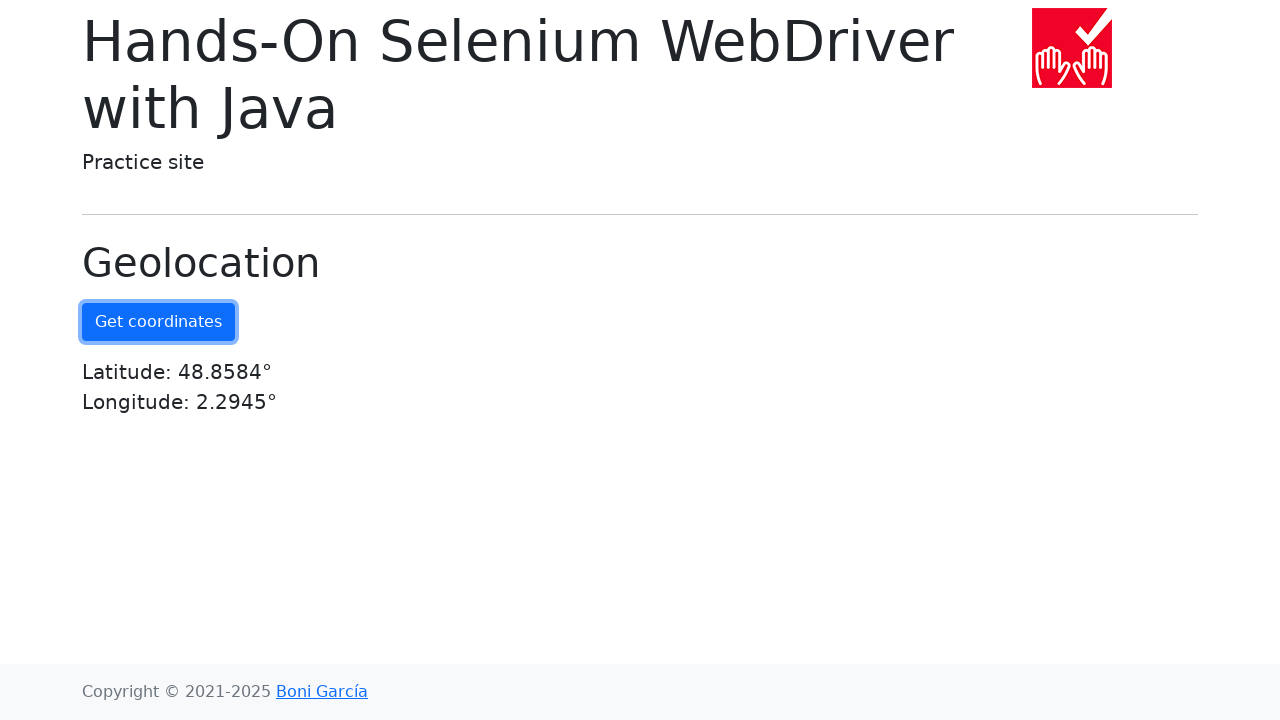

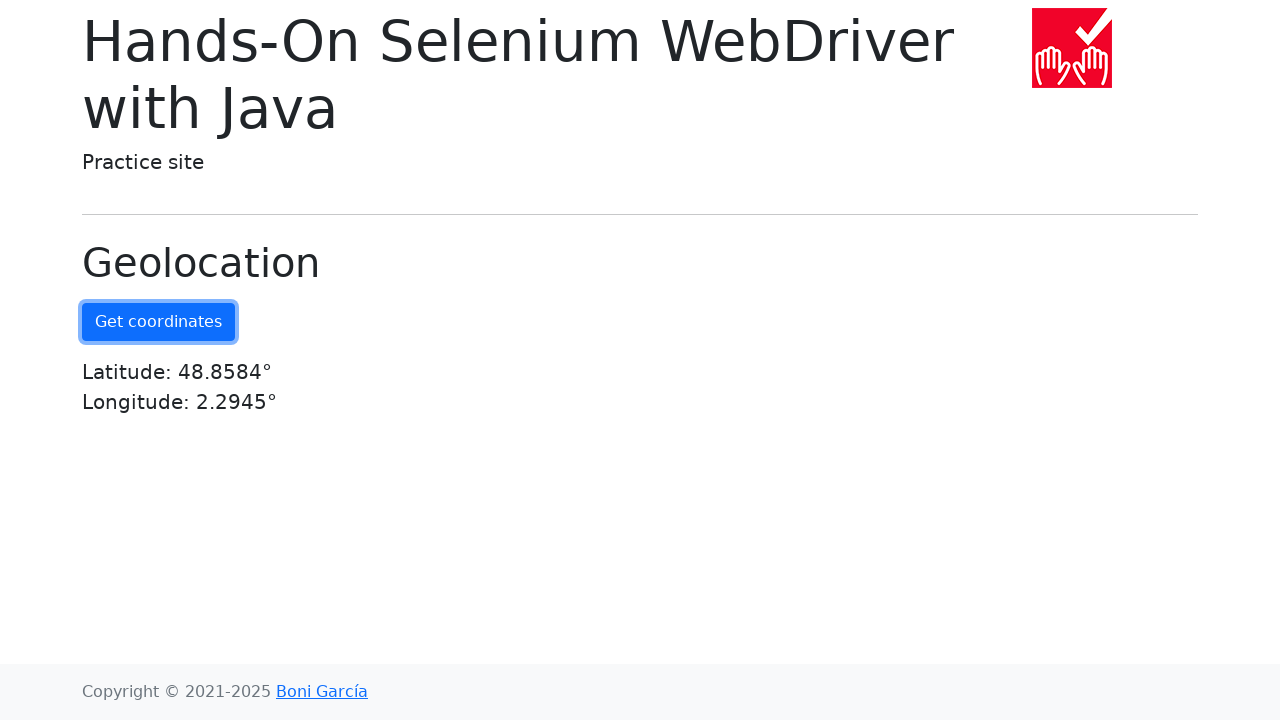